Tests radio button interaction on an HTML forms tutorial page by clicking the "Cheese" radio option and verifying the count of radio buttons in the group.

Starting URL: http://www.echoecho.com/htmlforms10.htm

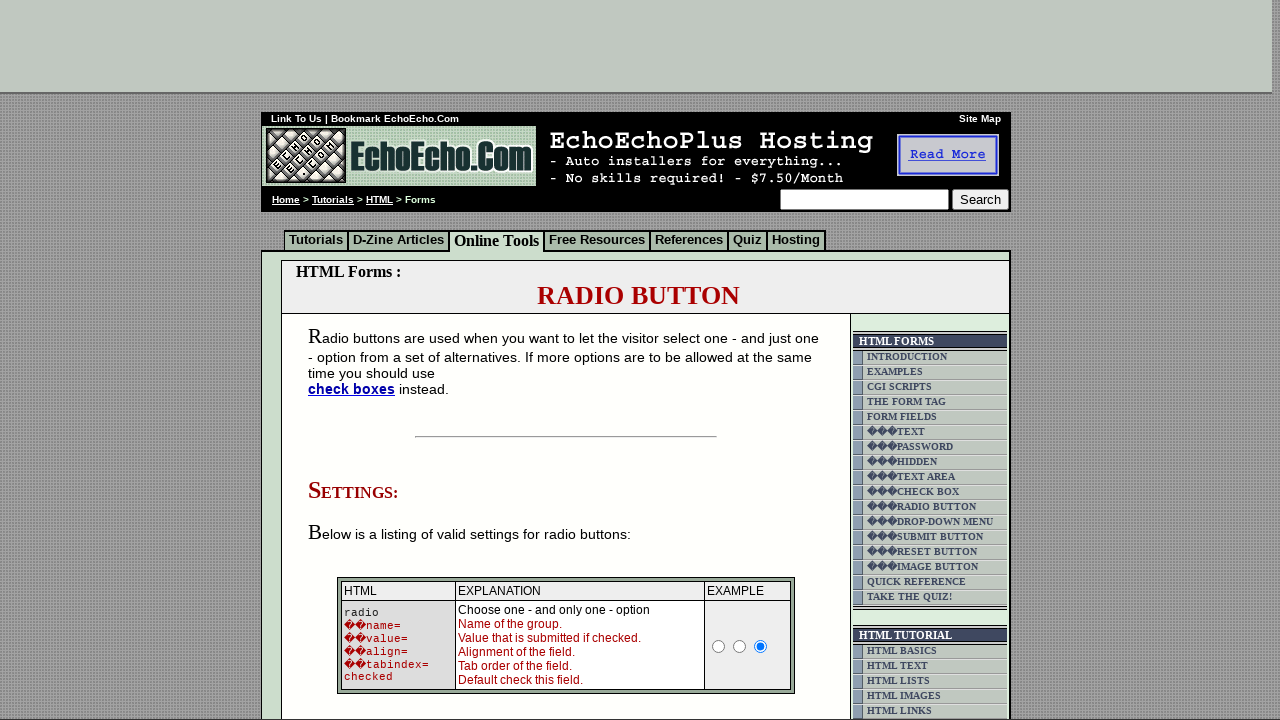

Navigated to HTML forms tutorial page
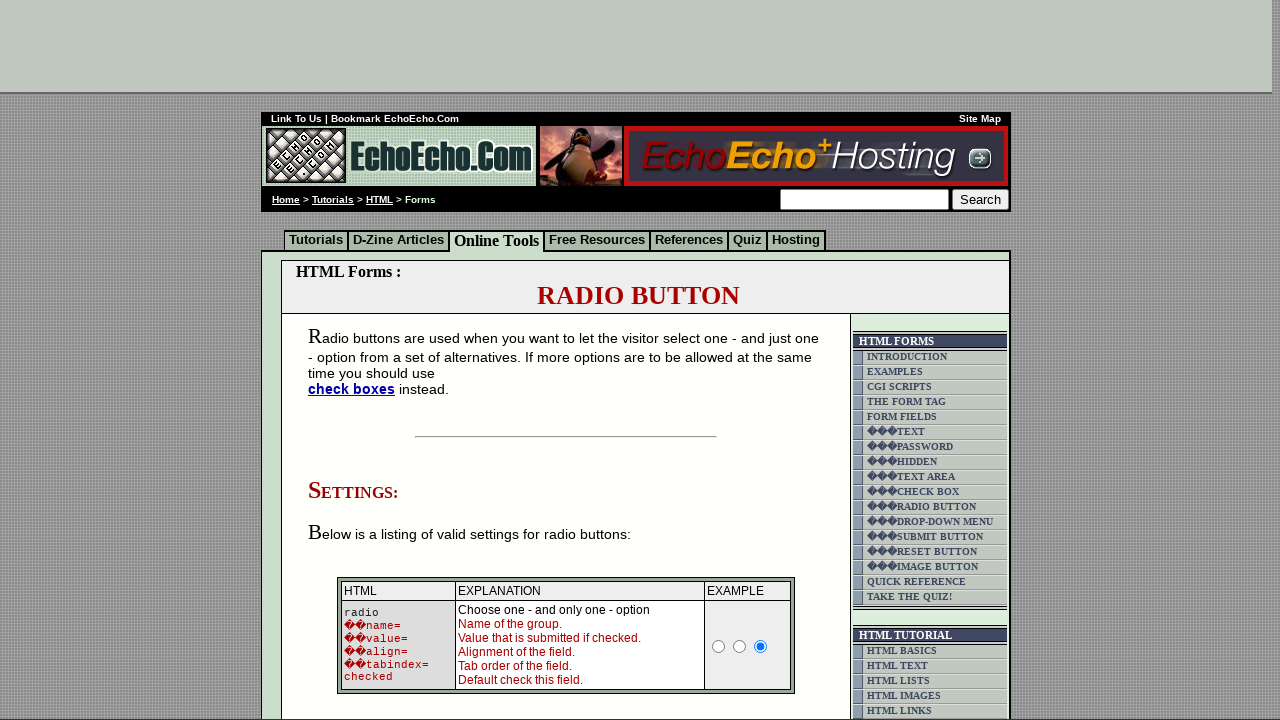

Clicked on the 'Cheese' radio button at (356, 360) on input[value='Cheese']
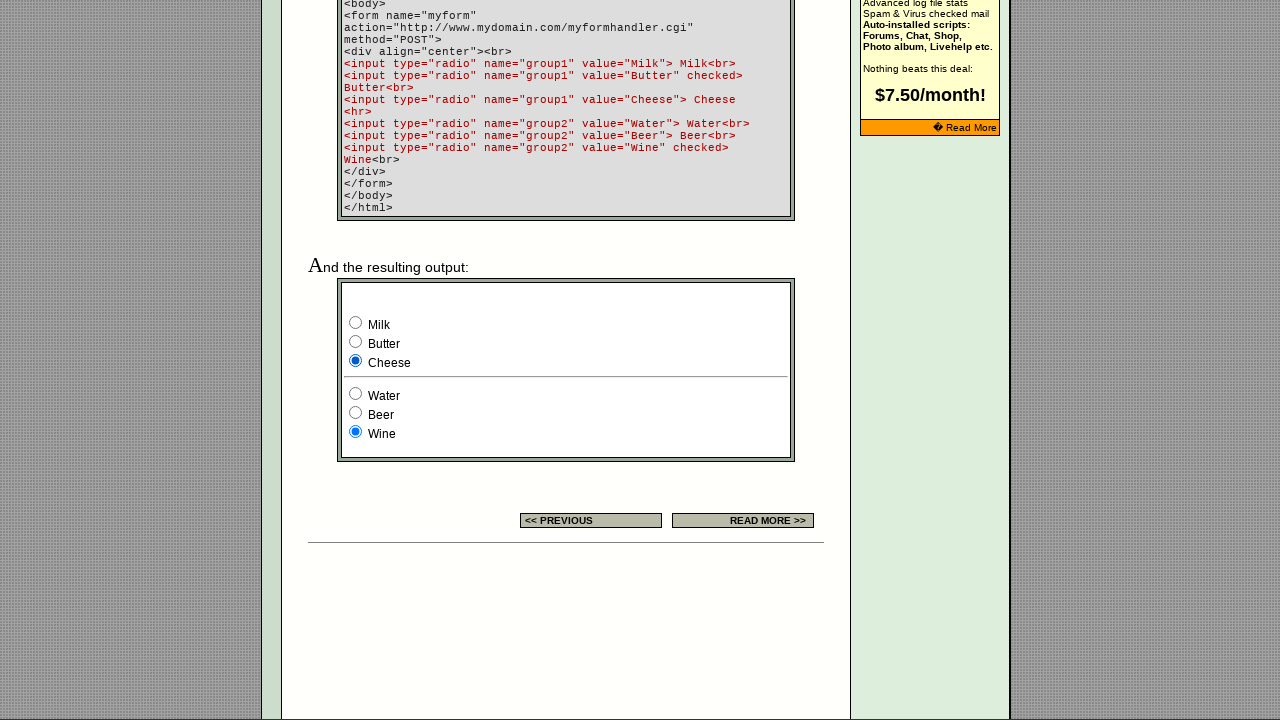

Verified that 'Cheese' radio button is checked
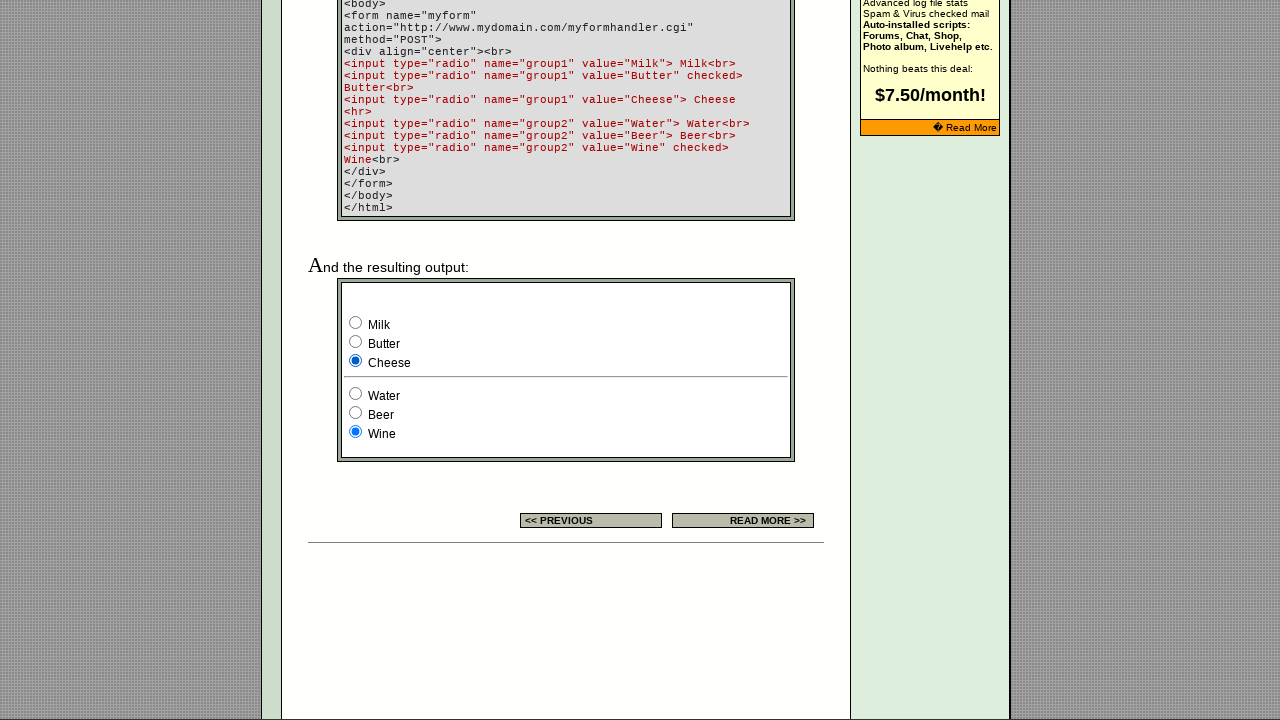

Counted 9 radio buttons in the group
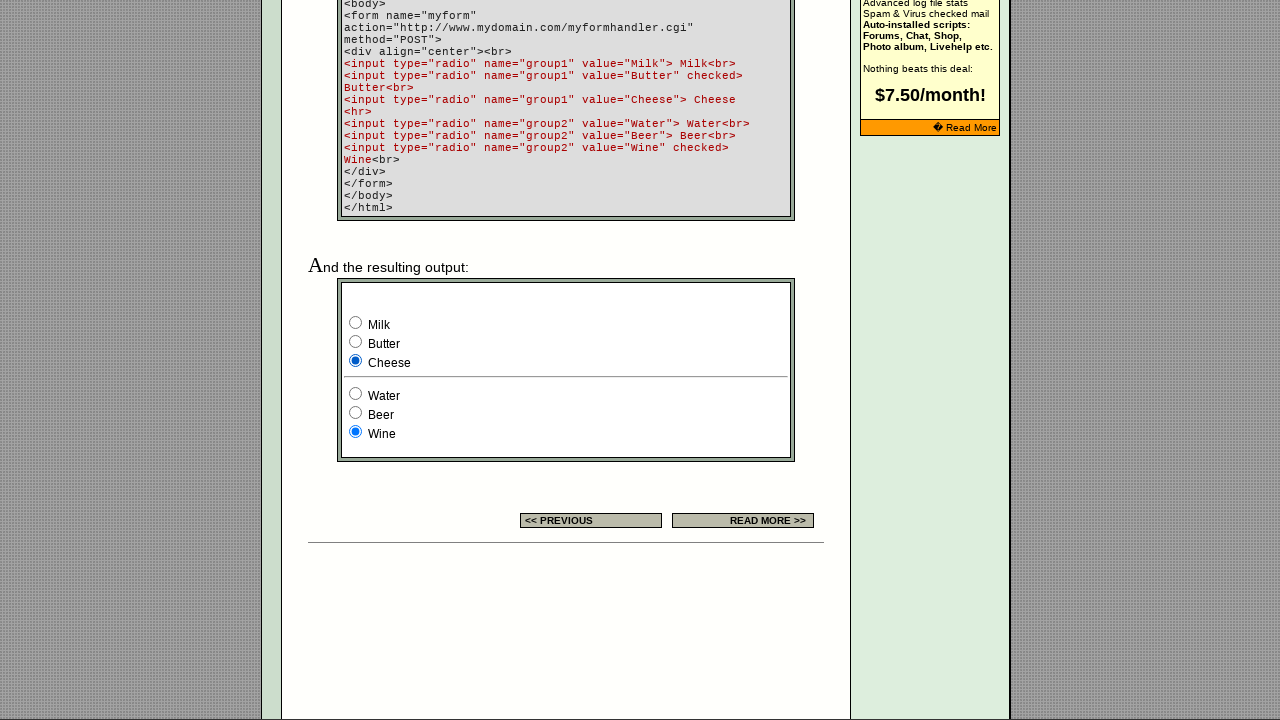

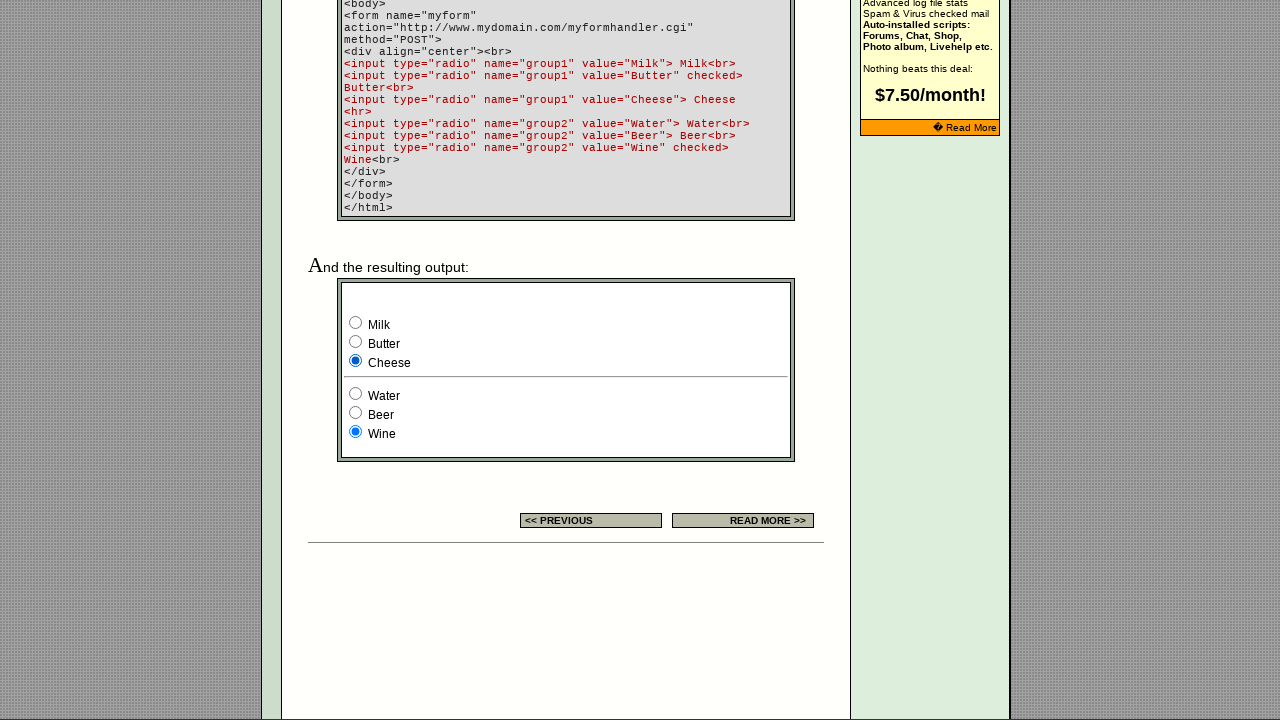